Verifies that the OrangeHRM demo site login page has the correct page title "OrangeHRM"

Starting URL: https://opensource-demo.orangehrmlive.com/web/index.php/auth/login

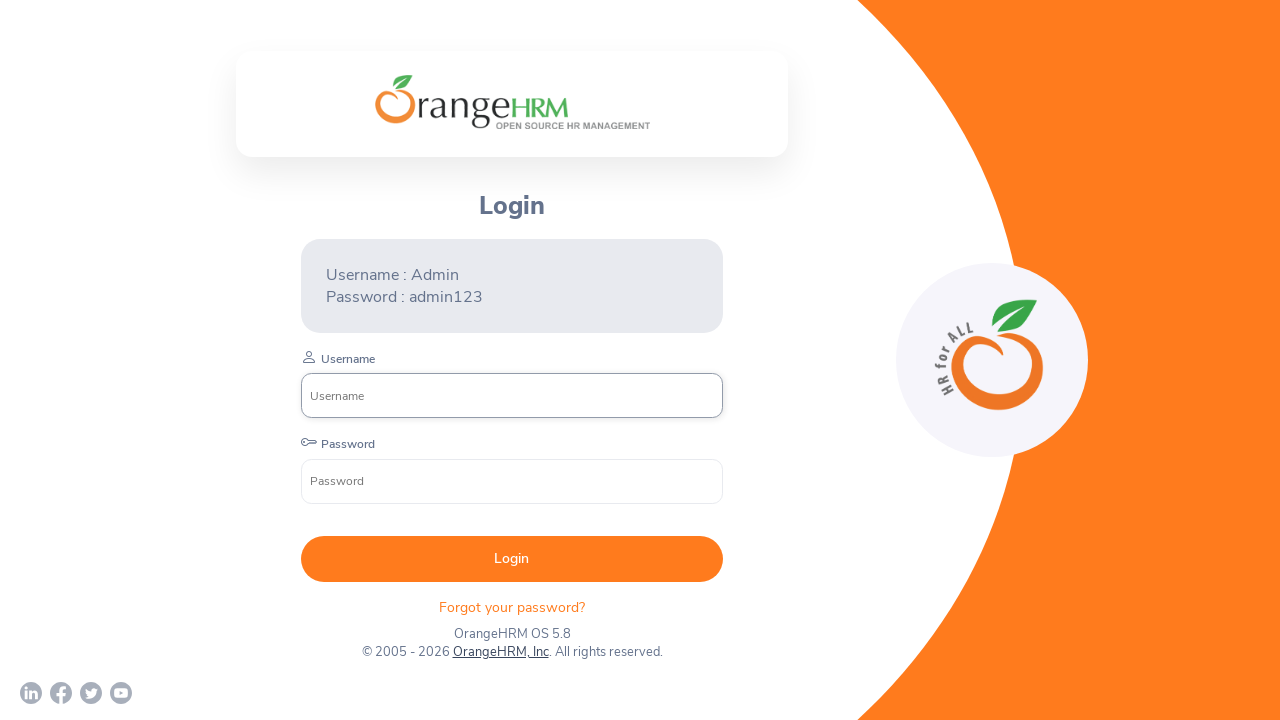

Waited for page to load (domcontentloaded state)
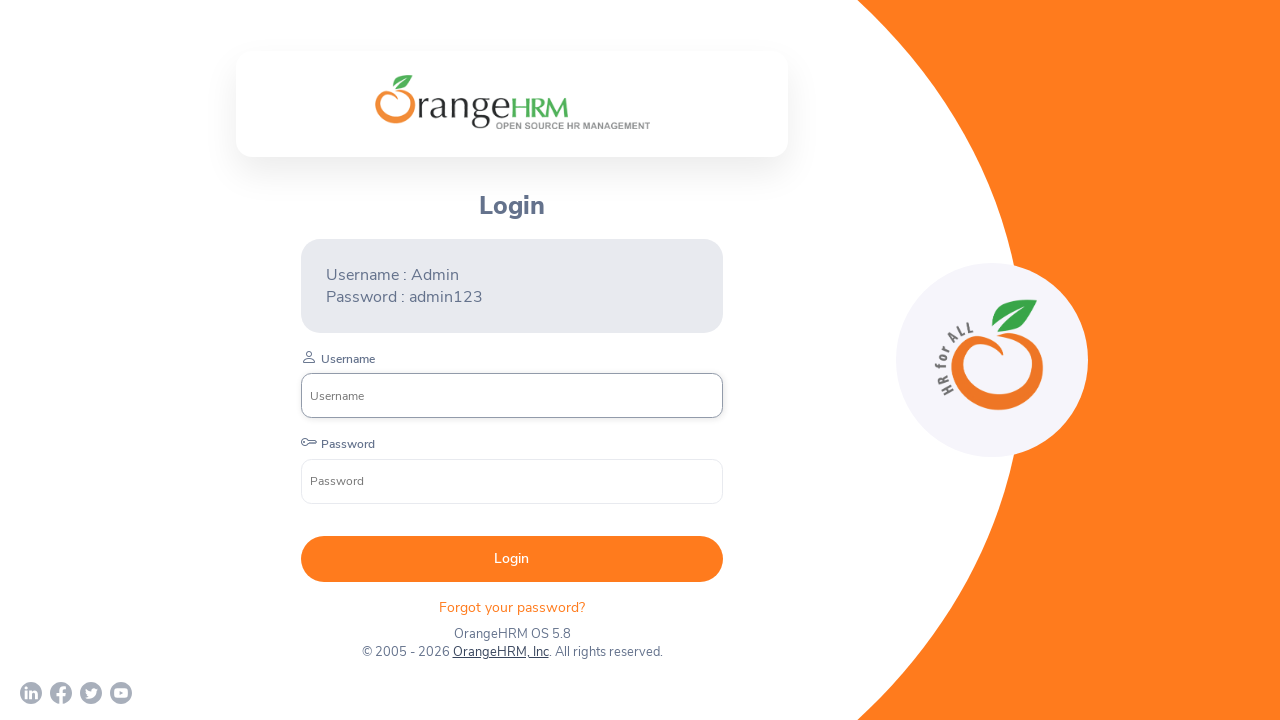

Retrieved page title: OrangeHRM
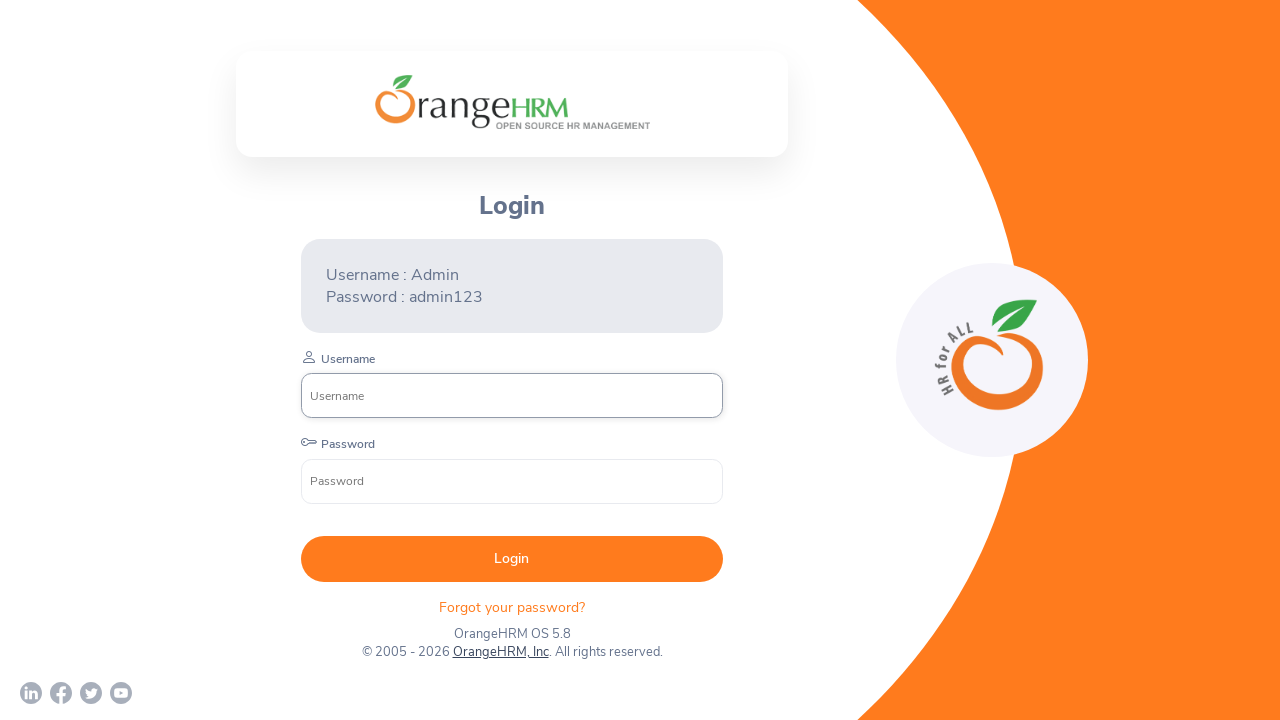

Verified page title matches expected value 'OrangeHRM'
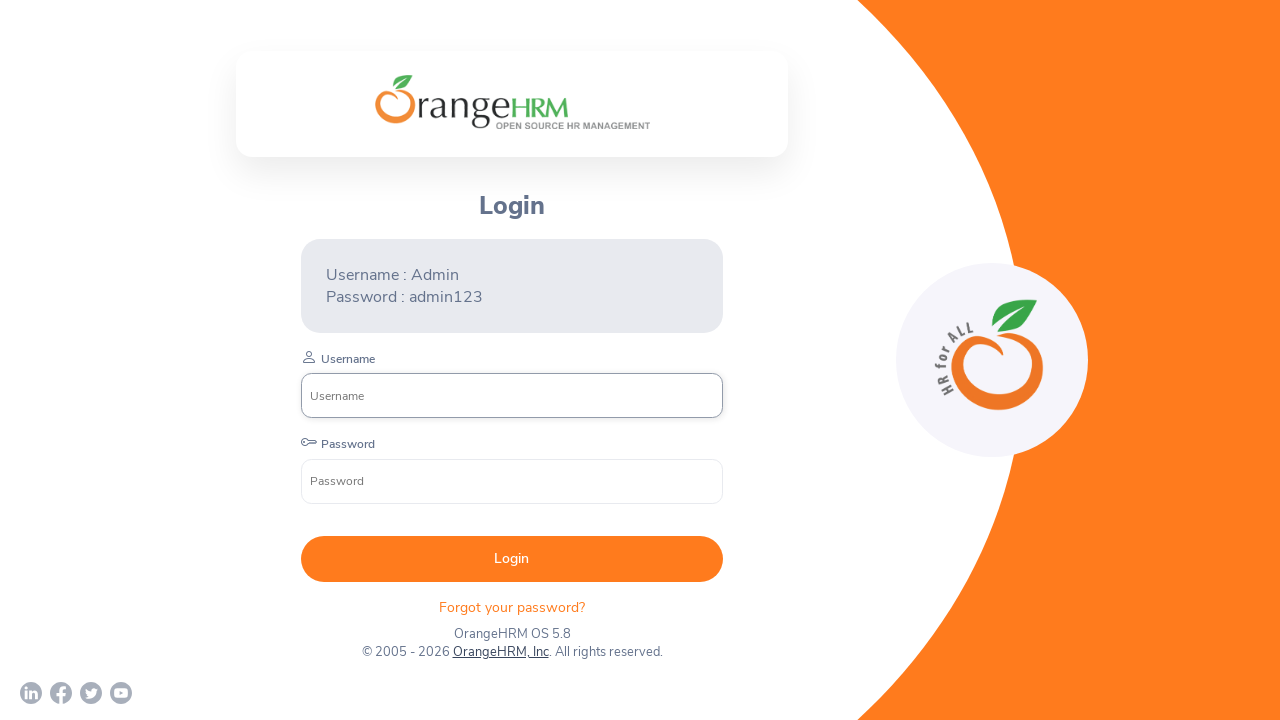

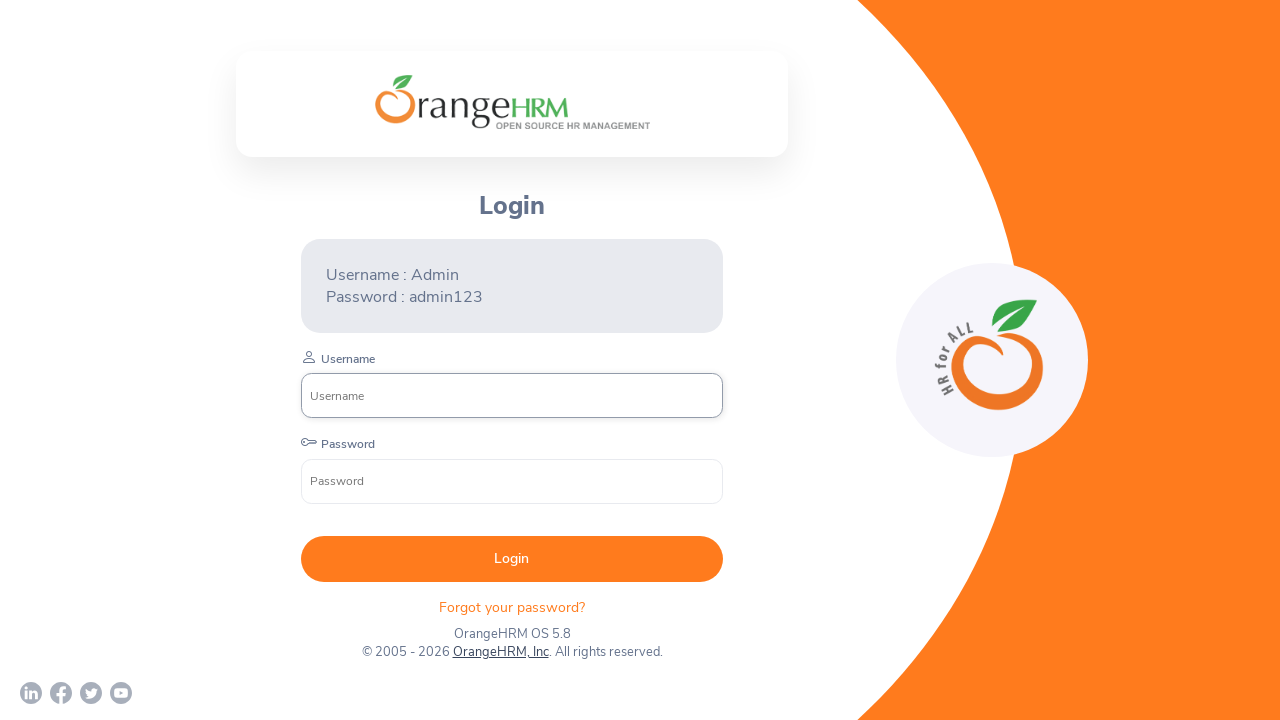